Tests basic browser navigation by clicking on links, using browser back navigation, and selecting a value from a dropdown menu on a public test site.

Starting URL: http://the-internet.herokuapp.com/

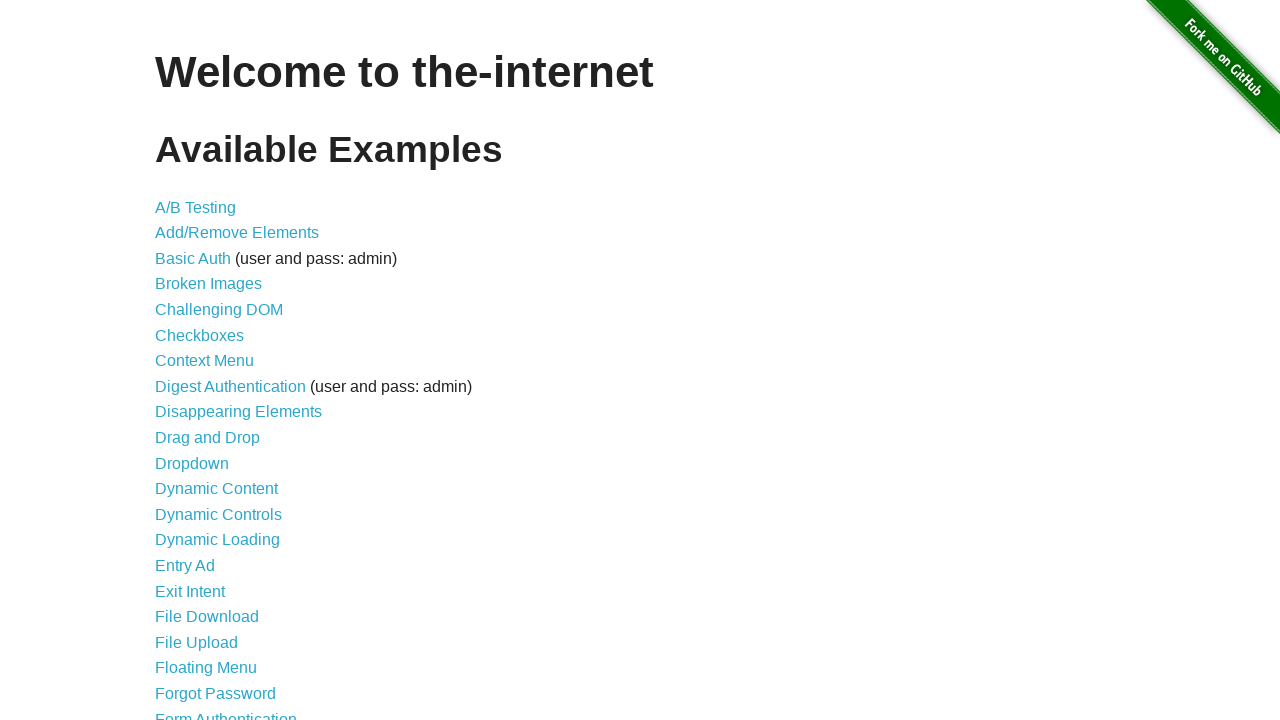

Clicked on the first link in the list at (196, 207) on xpath=//ul/li/a
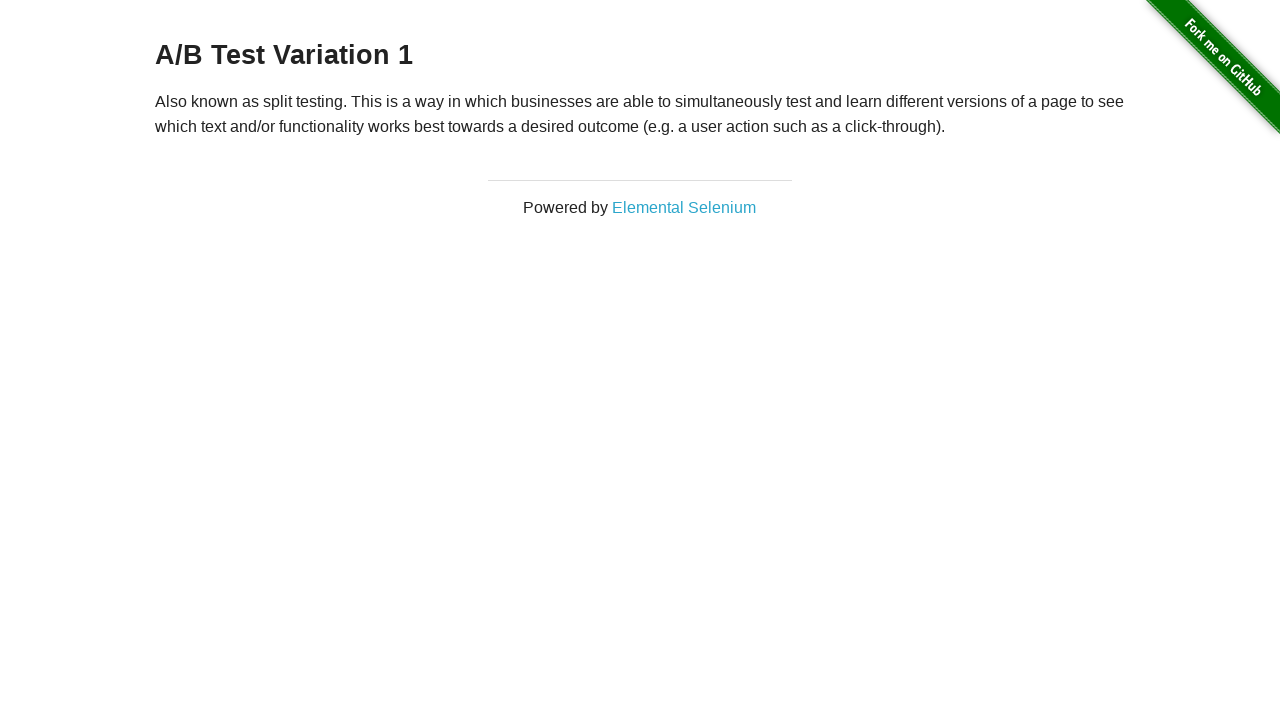

Navigated back to the homepage using browser back button
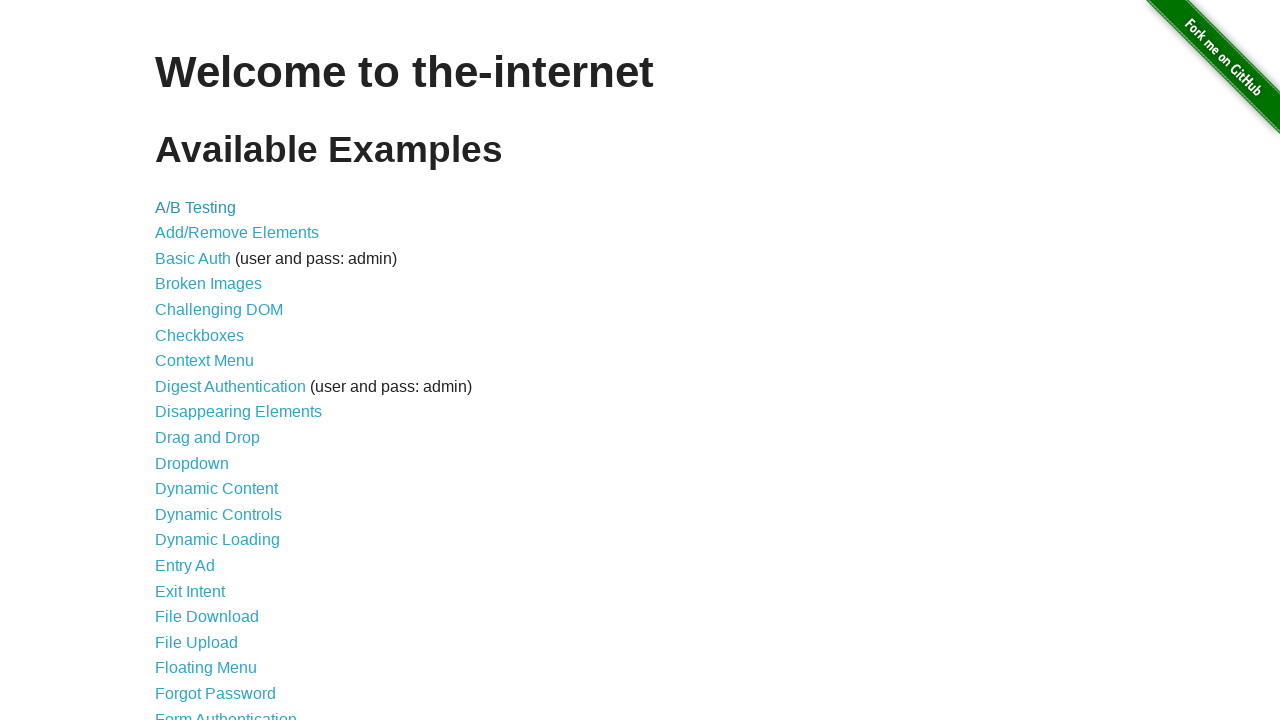

Clicked on the 11th list item link to navigate to Dropdown page at (192, 463) on xpath=//*[@id='content']/ul/li[11]/a
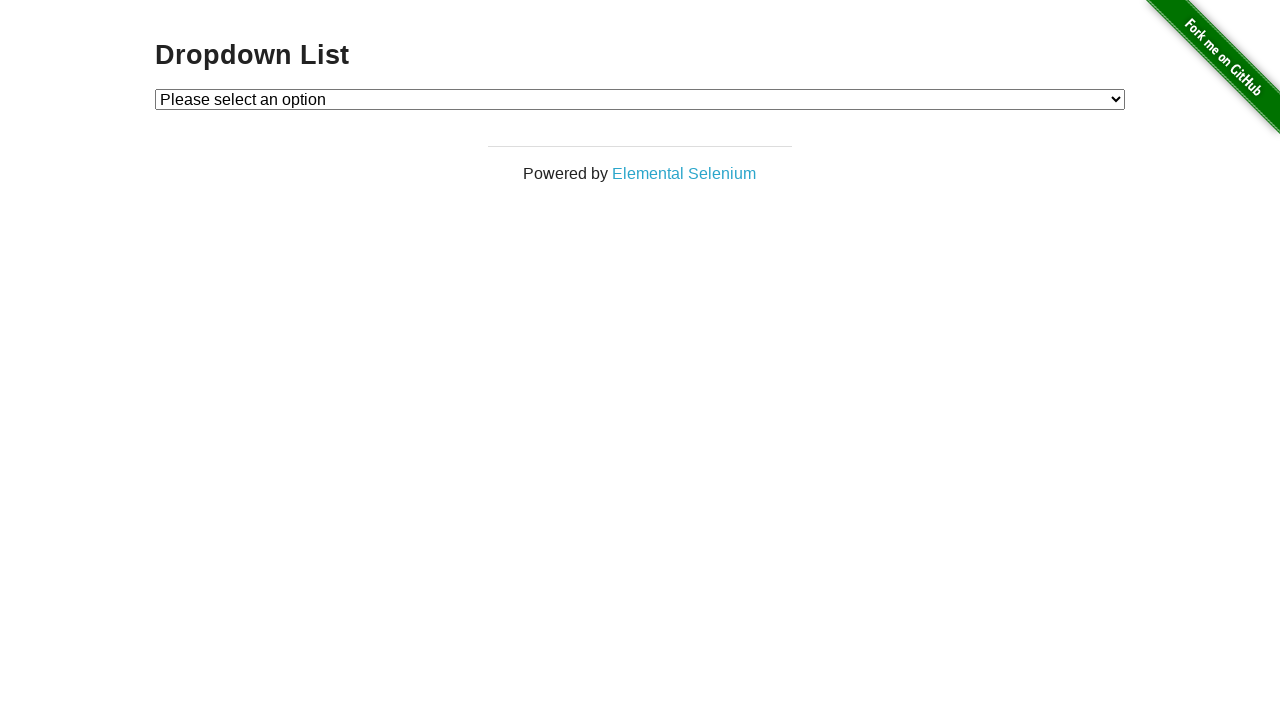

Dropdown element loaded and became visible
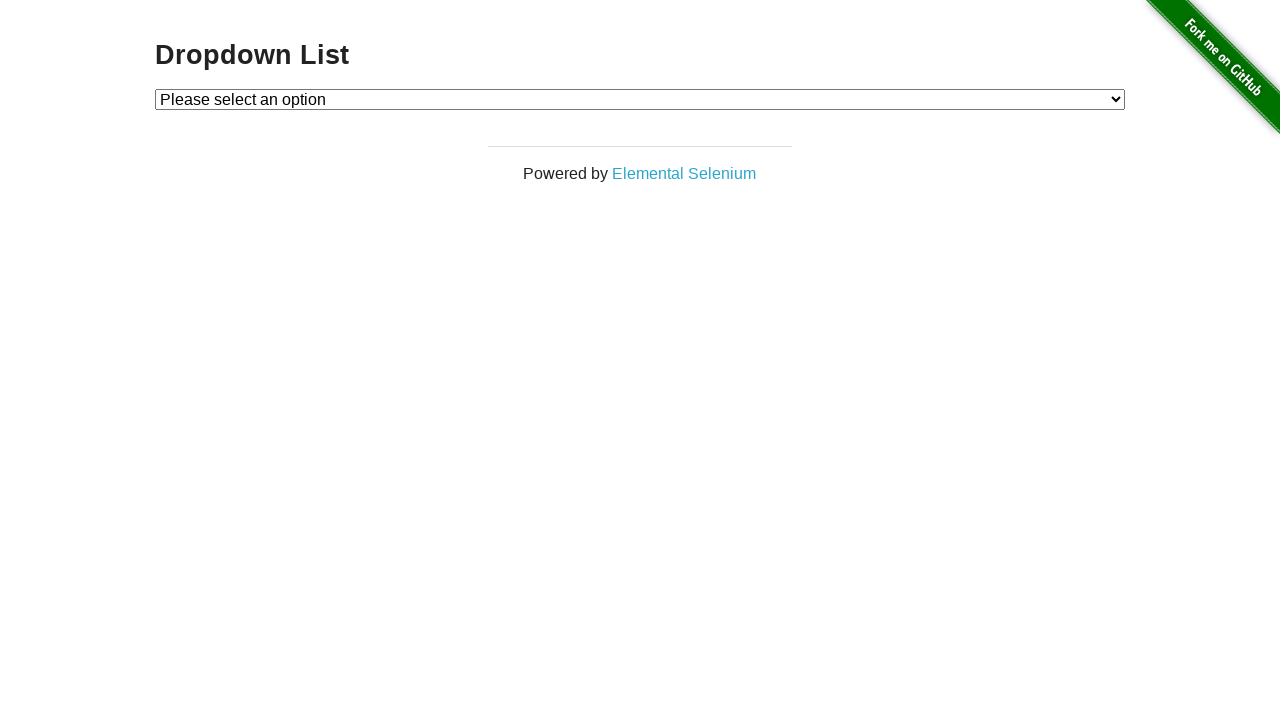

Selected option with value '1' from the dropdown menu on #dropdown
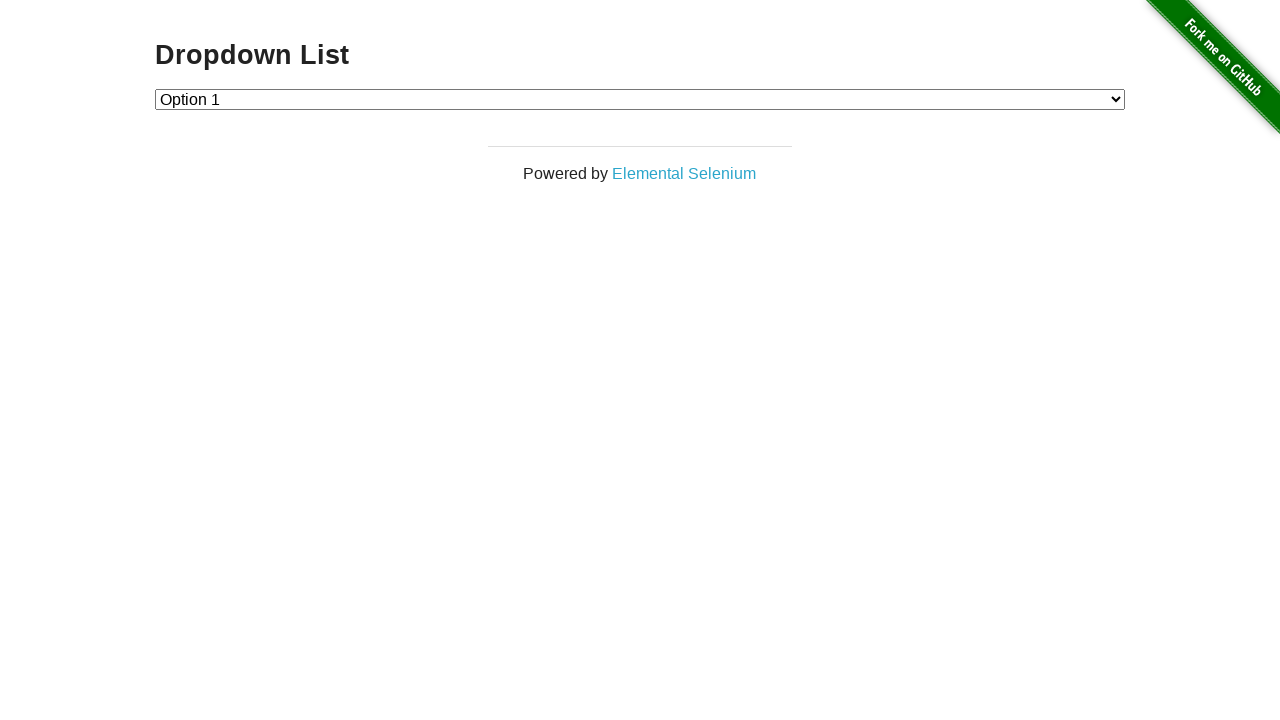

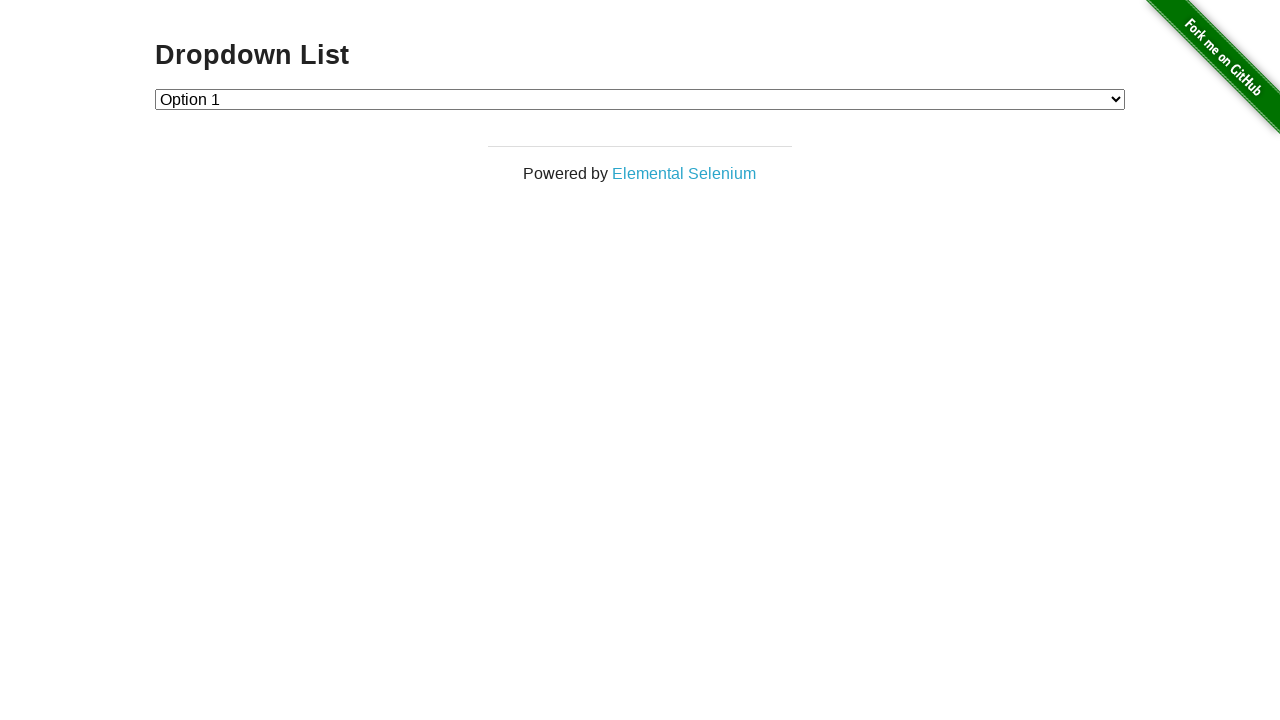